Tests JavaScript alert handling by clicking a button that triggers an alert, then accepting the alert dialog

Starting URL: https://the-internet.herokuapp.com/javascript_alerts

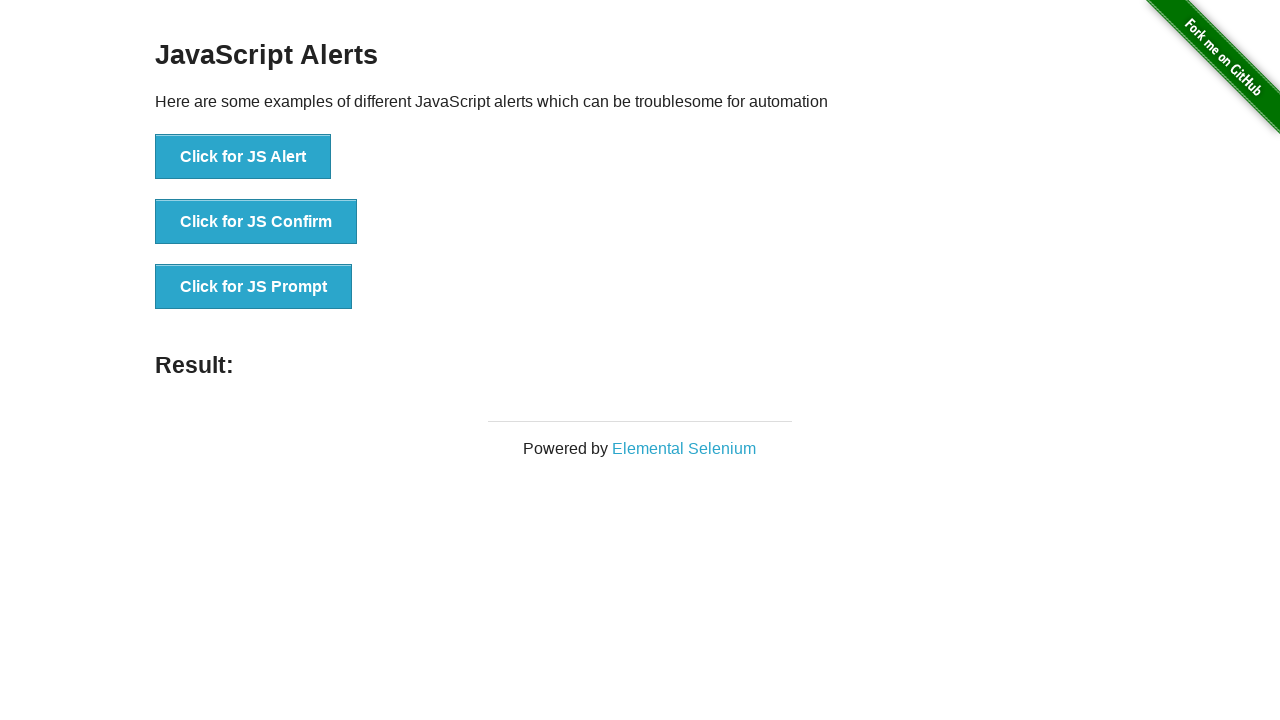

Clicked button to trigger JavaScript alert at (243, 157) on xpath=//button[@onclick='jsAlert()']
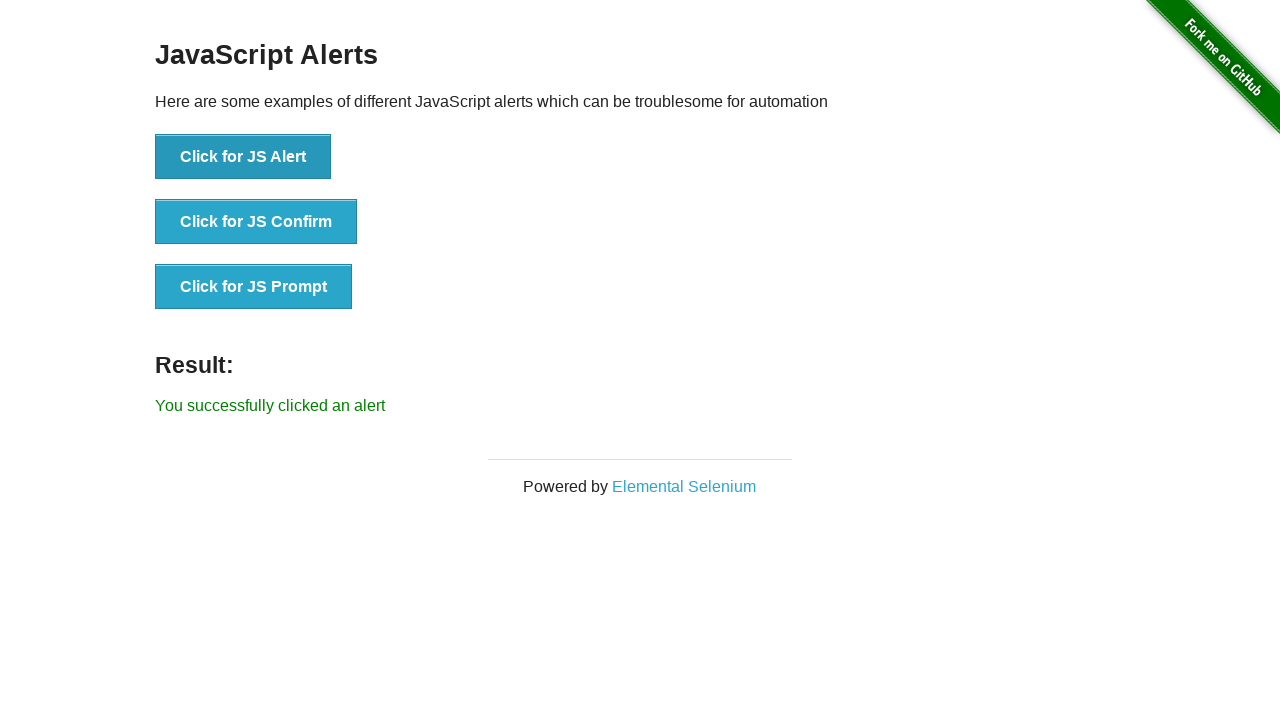

Registered alert dialog handler to accept alerts
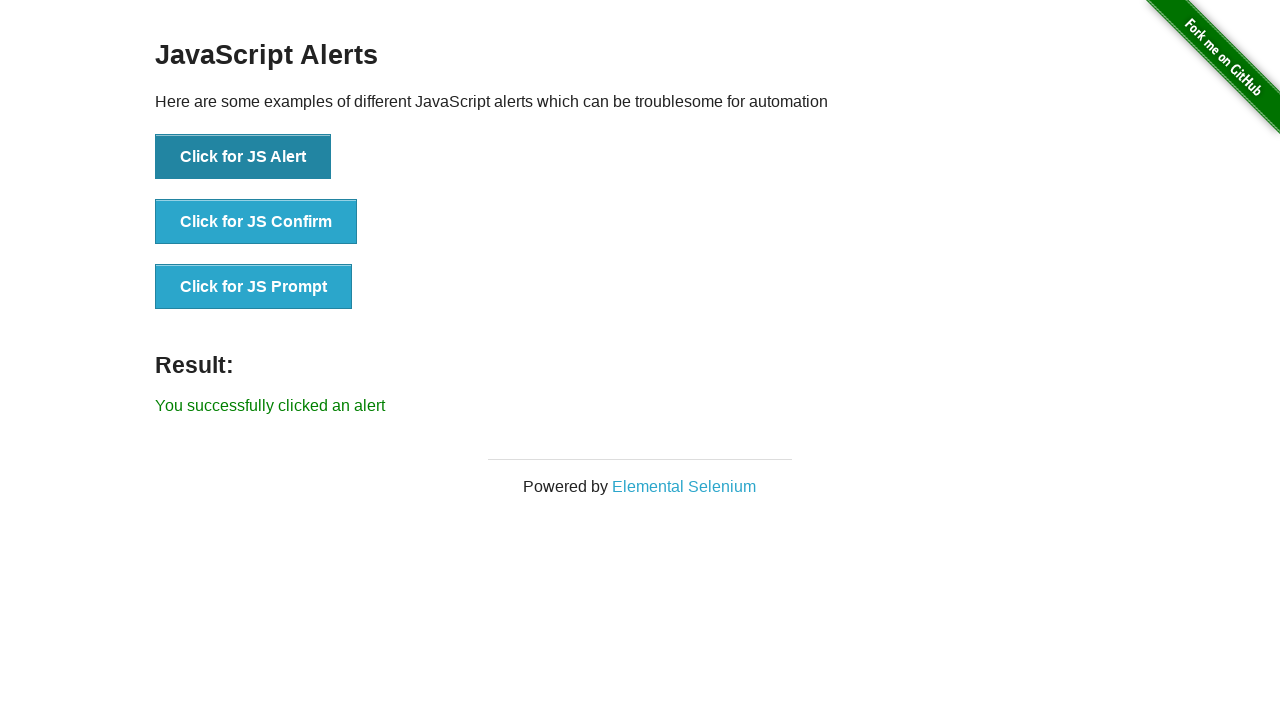

Re-registered alert dialog handler with message logging
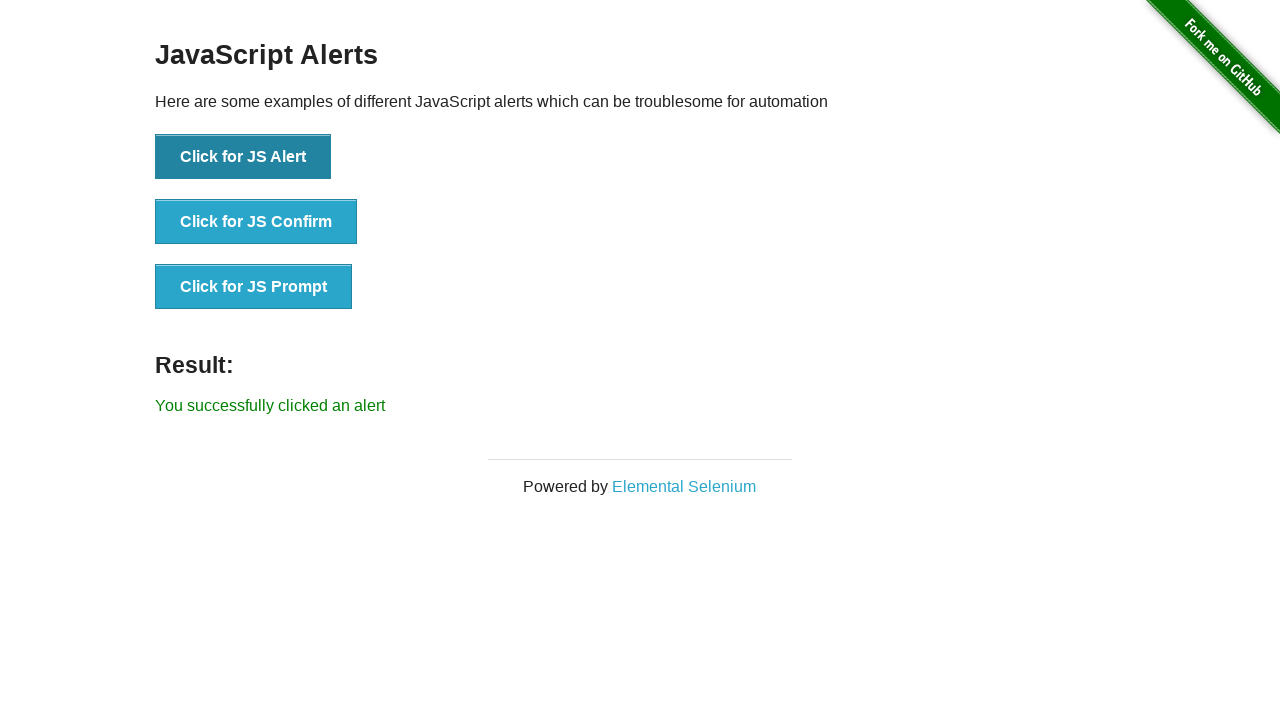

Clicked button to trigger and handle JavaScript alert at (243, 157) on xpath=//button[@onclick='jsAlert()']
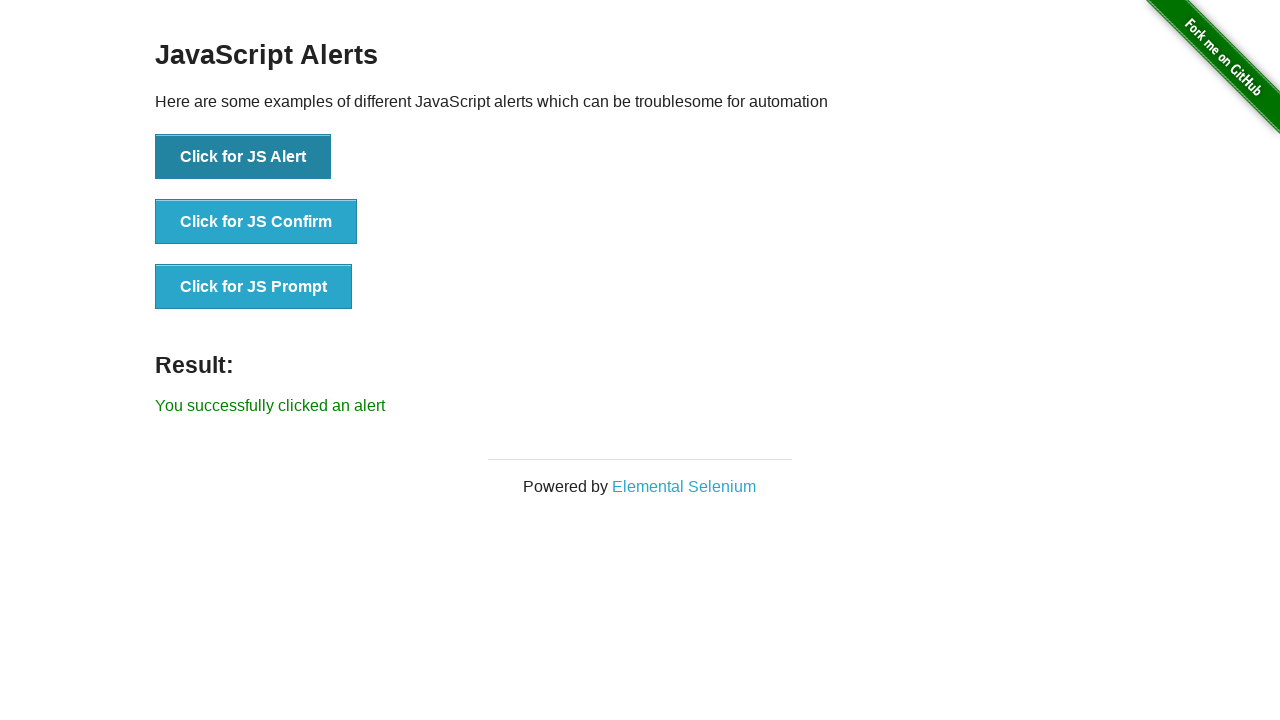

Verified result element appeared after alert handling
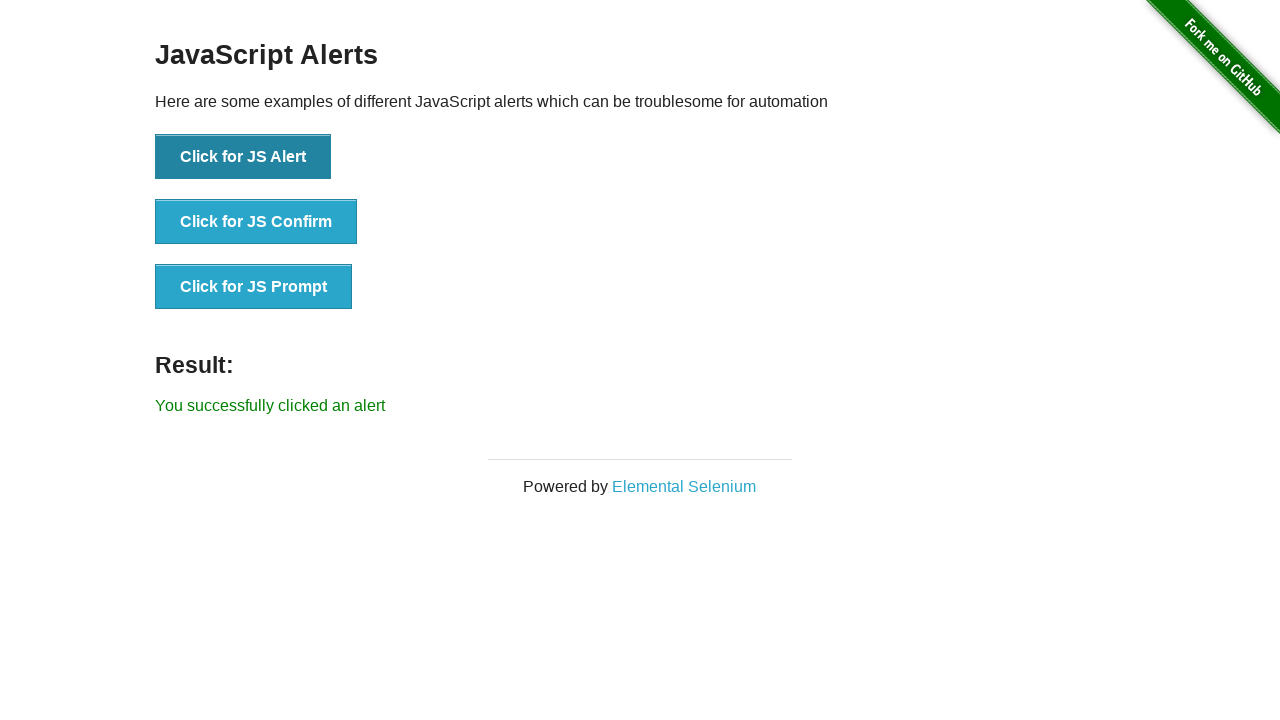

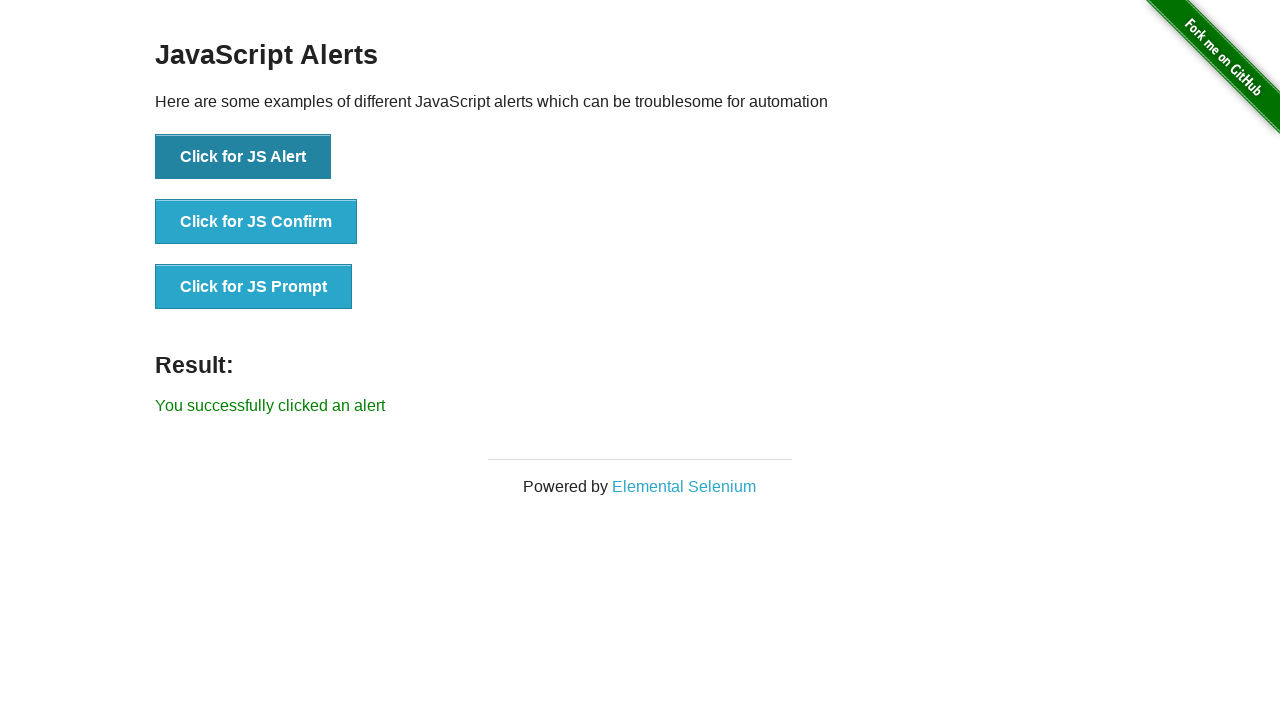